Tests adding a Sony Xperia Z5 item to the shopping cart by ctrl-clicking to open in new tab, adding to cart, accepting the alert, and verifying the item appears in the cart.

Starting URL: https://www.demoblaze.com/index.html

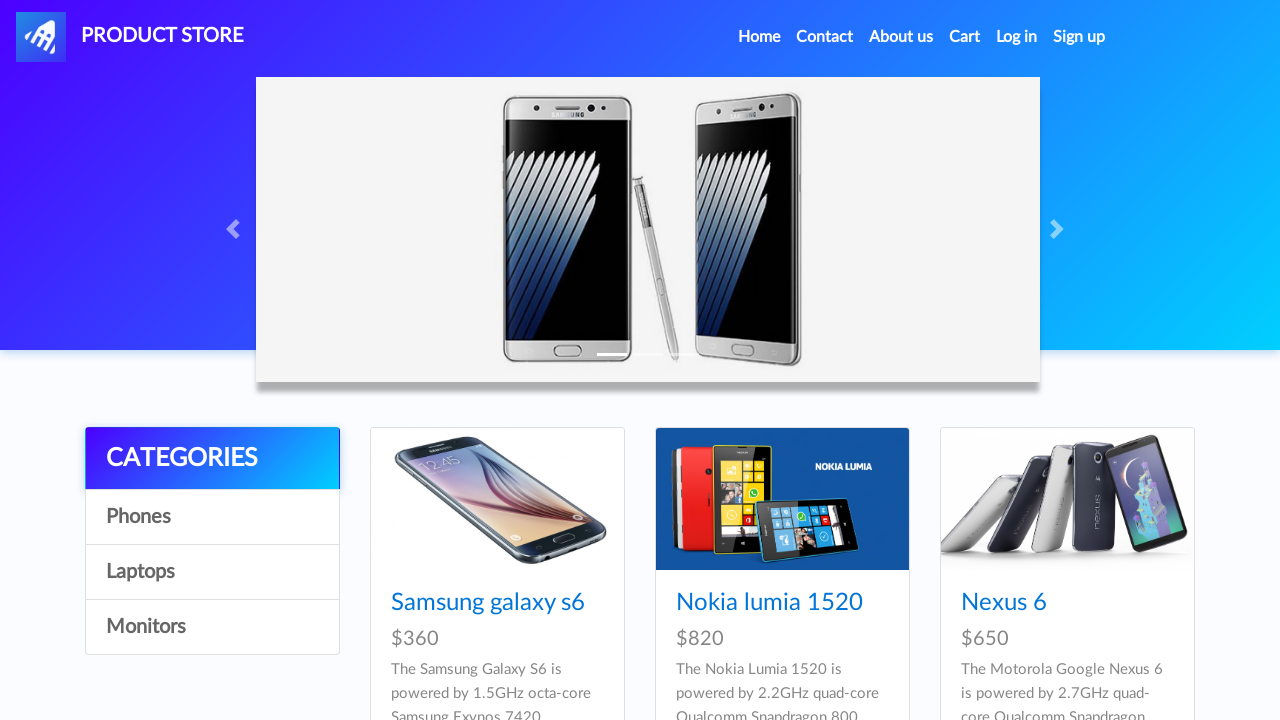

Ctrl-clicked Sony Xperia Z5 item to open in new tab at (1037, 361) on //a[text()='Sony xperia z5']
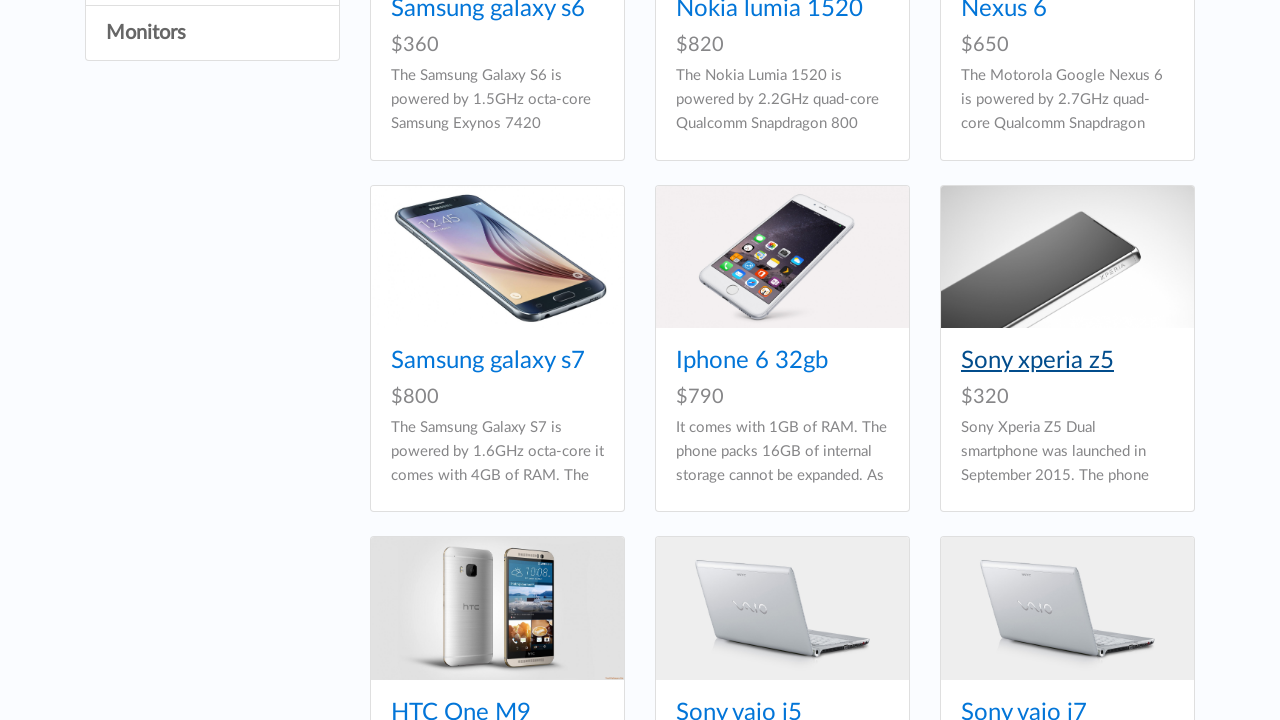

Switched to new tab and waited for page load
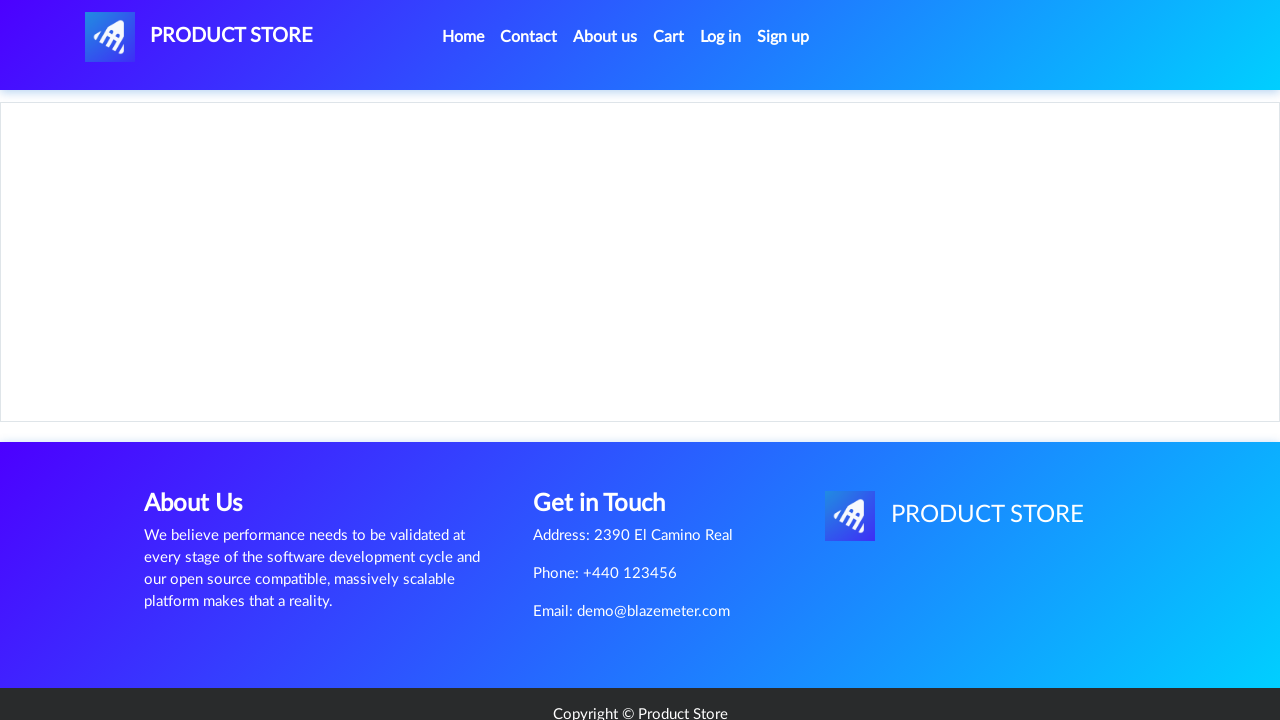

Set up dialog handler to accept alerts
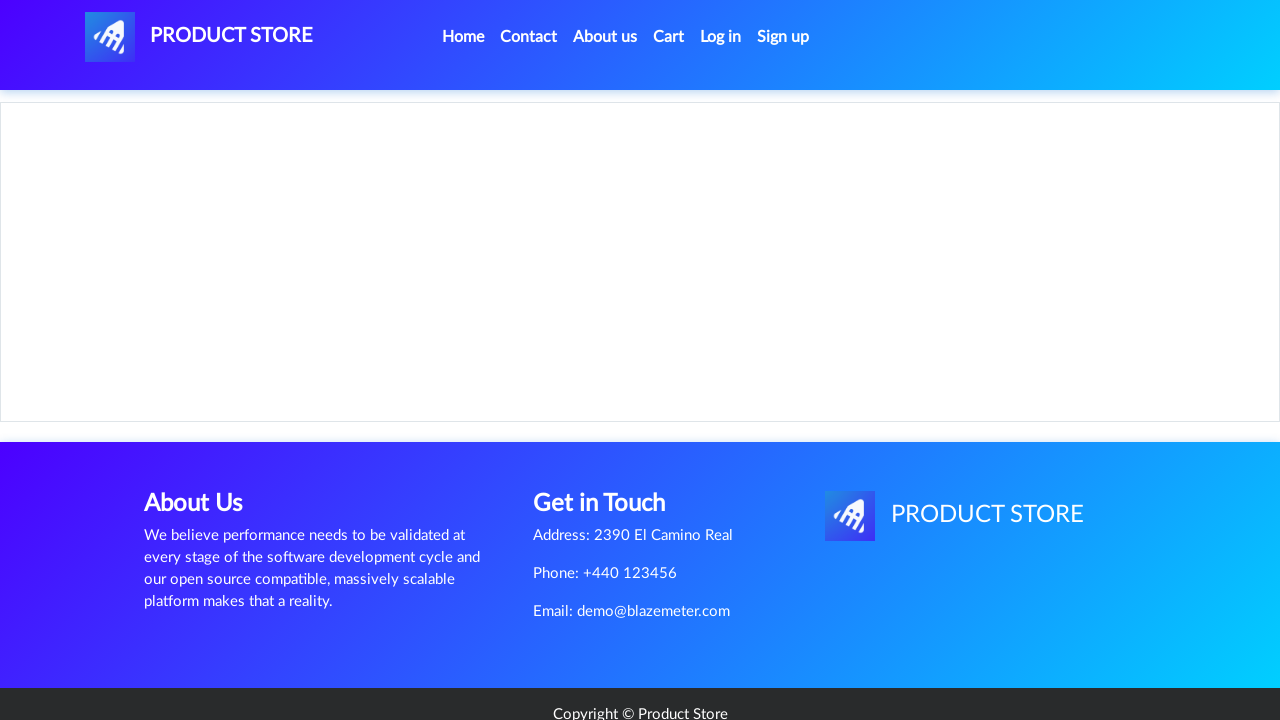

Clicked 'Add to cart' button at (610, 440) on xpath=//a[text()="Add to cart"]
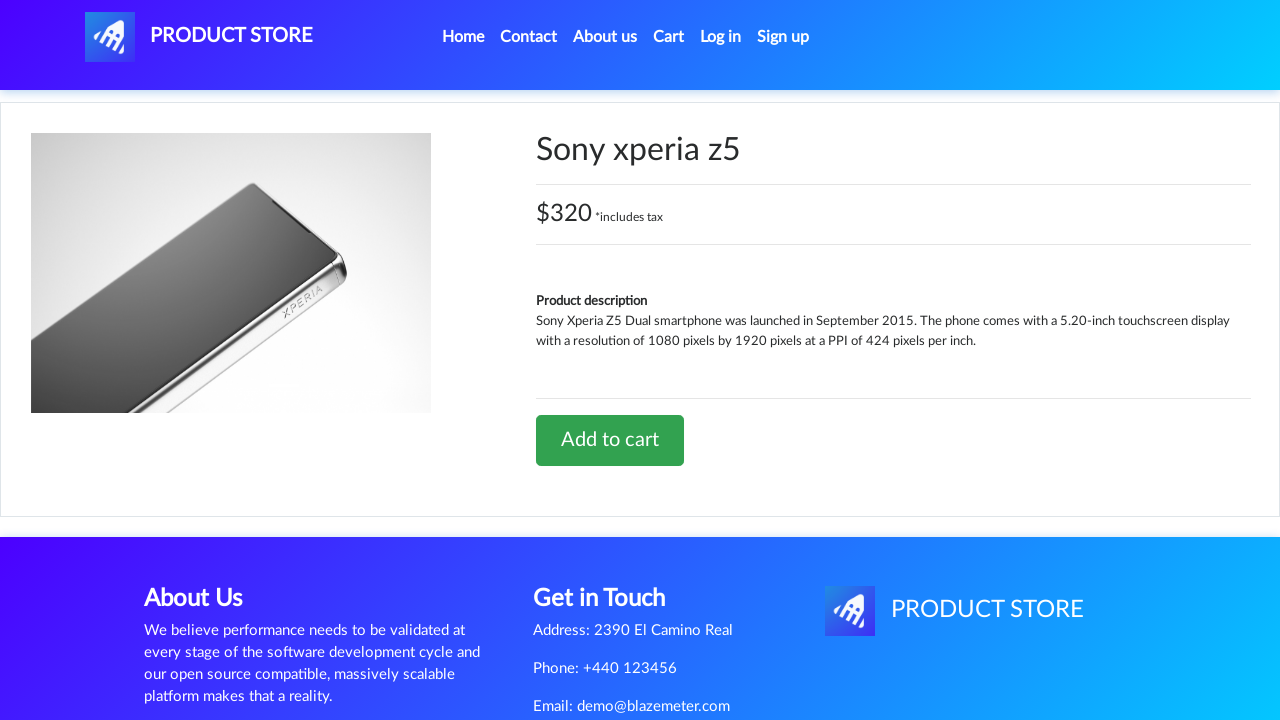

Waited for alert to be handled
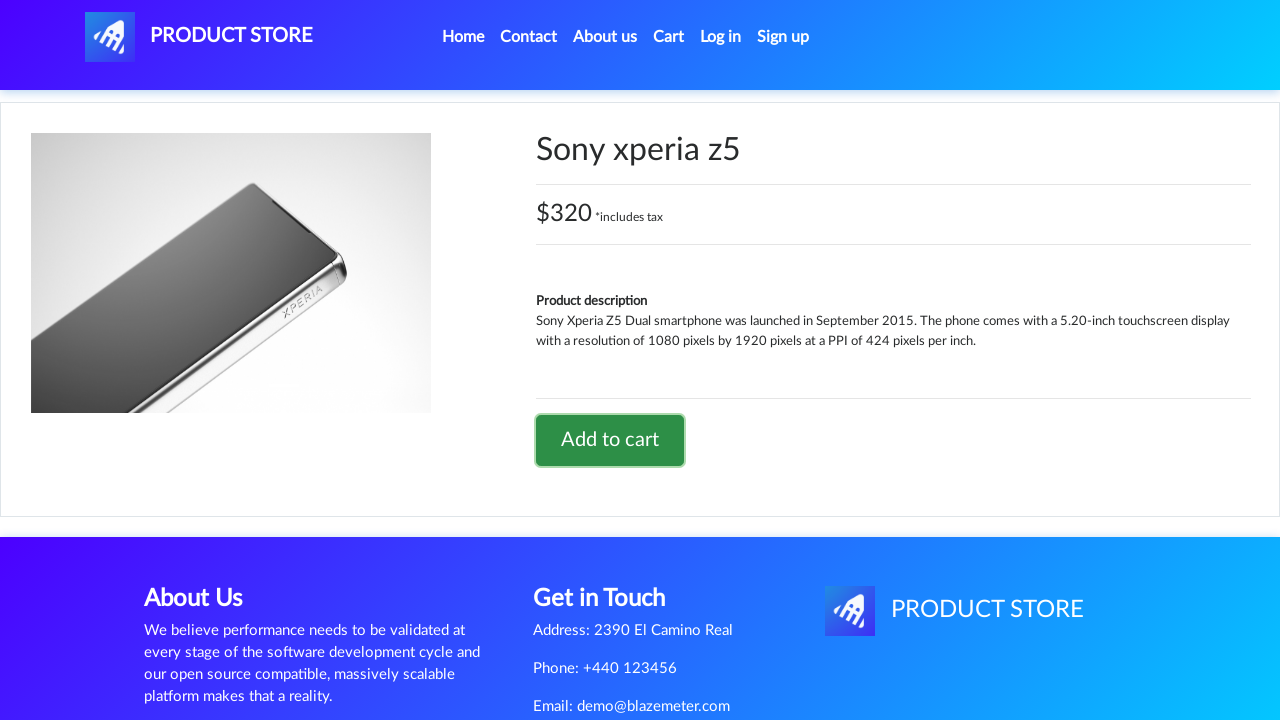

Closed the new tab
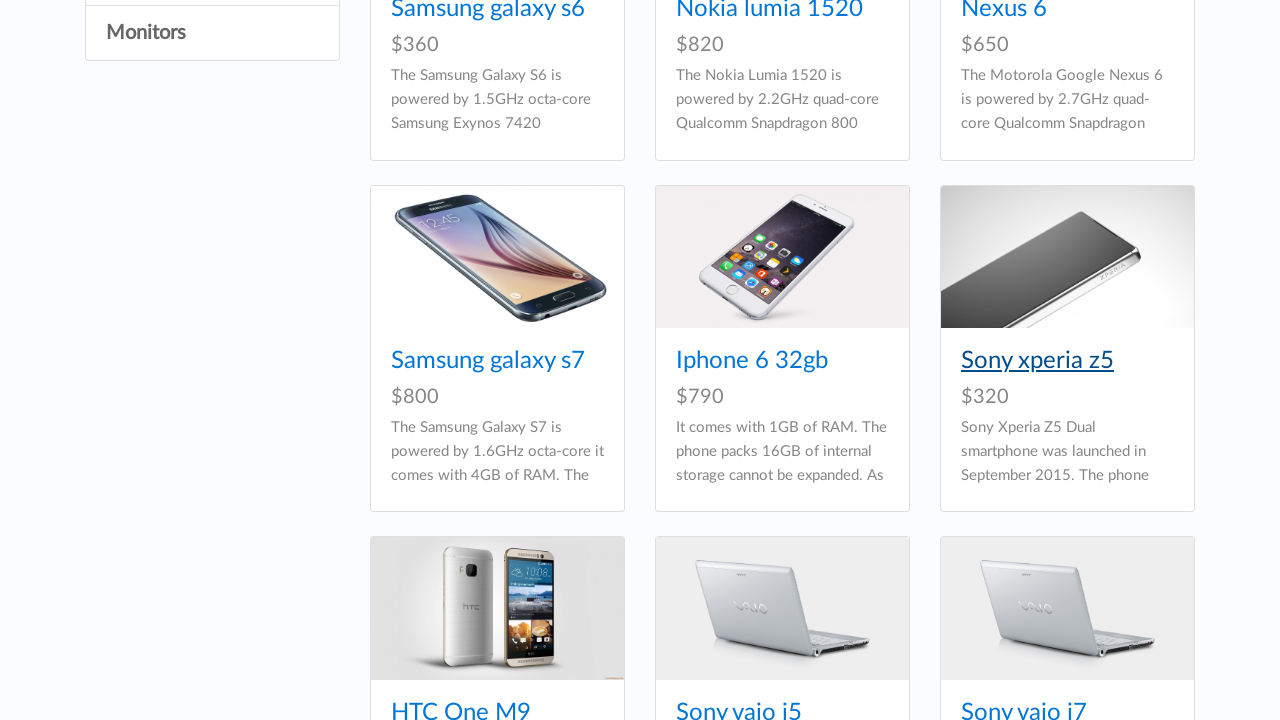

Clicked on Cart link at (965, 37) on #cartur
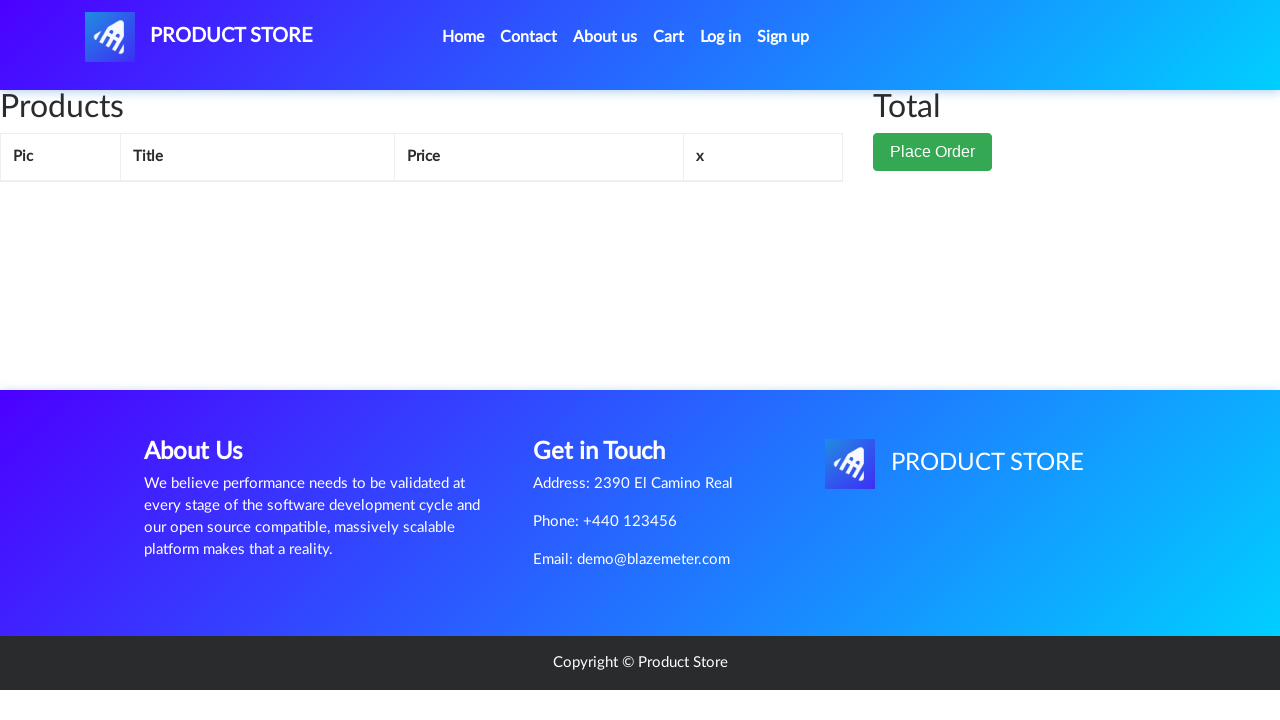

Cart loaded and Sony Xperia Z5 item verified in cart
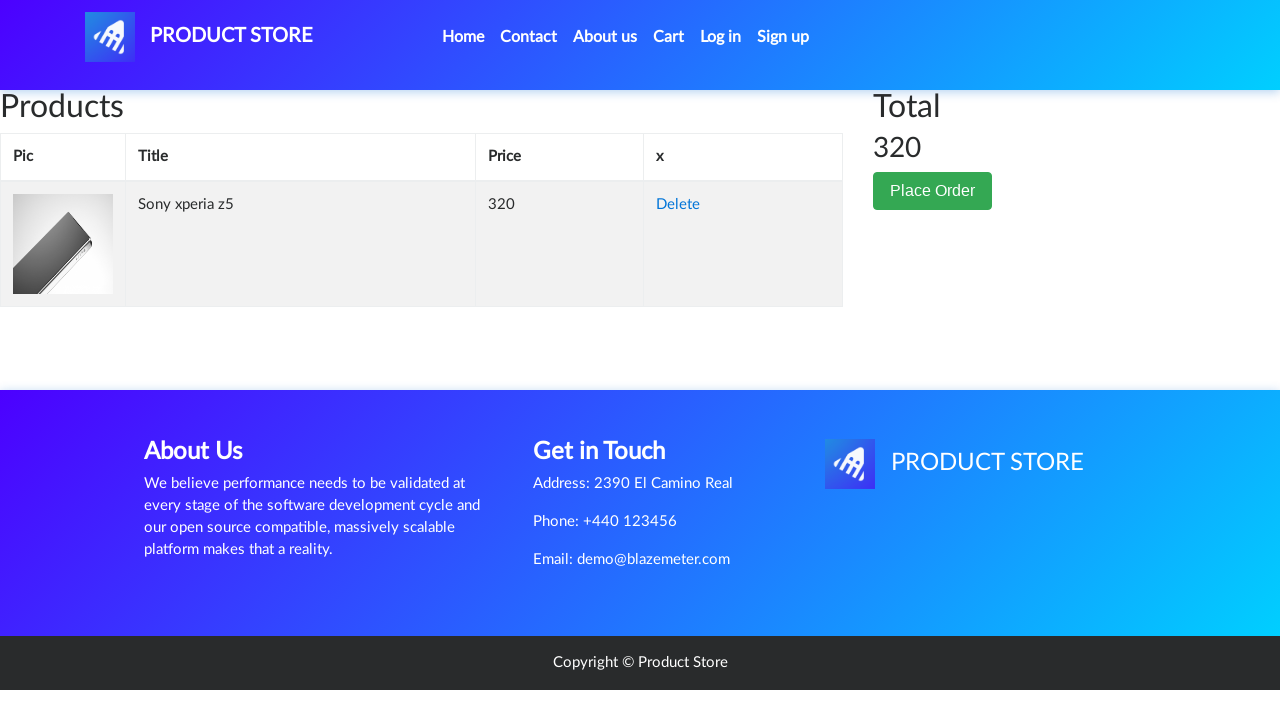

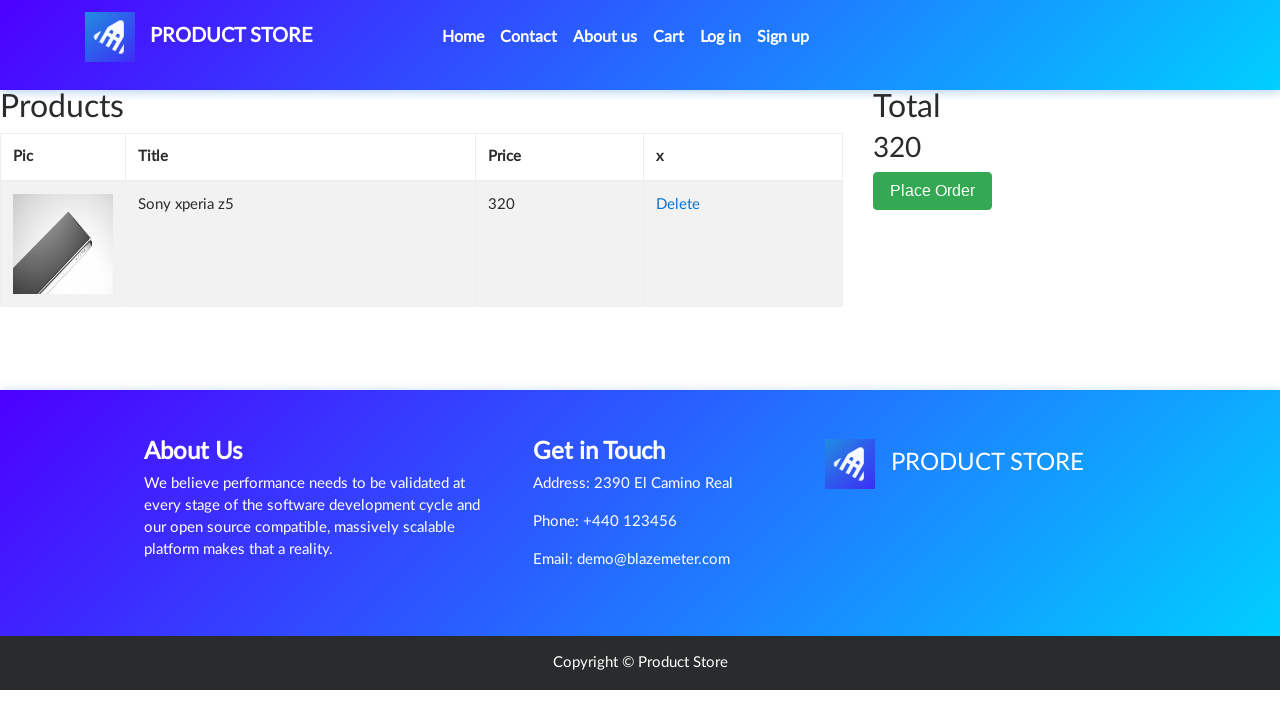